Tests the dictionary feature by navigating through a hover menu to access the dictionary and searching for a term

Starting URL: https://www.caprabo.com/ca/home/

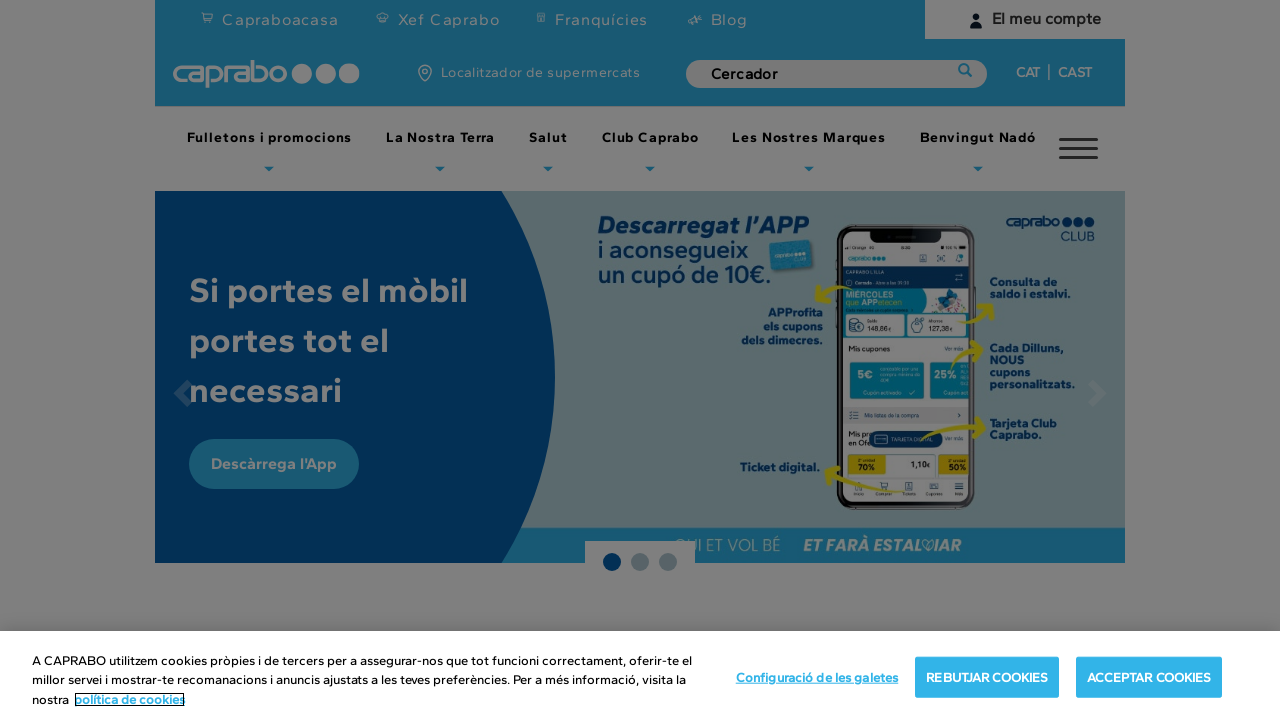

Clicked cookie acceptance button at (1149, 677) on xpath=//*[@id='onetrust-accept-btn-handler']
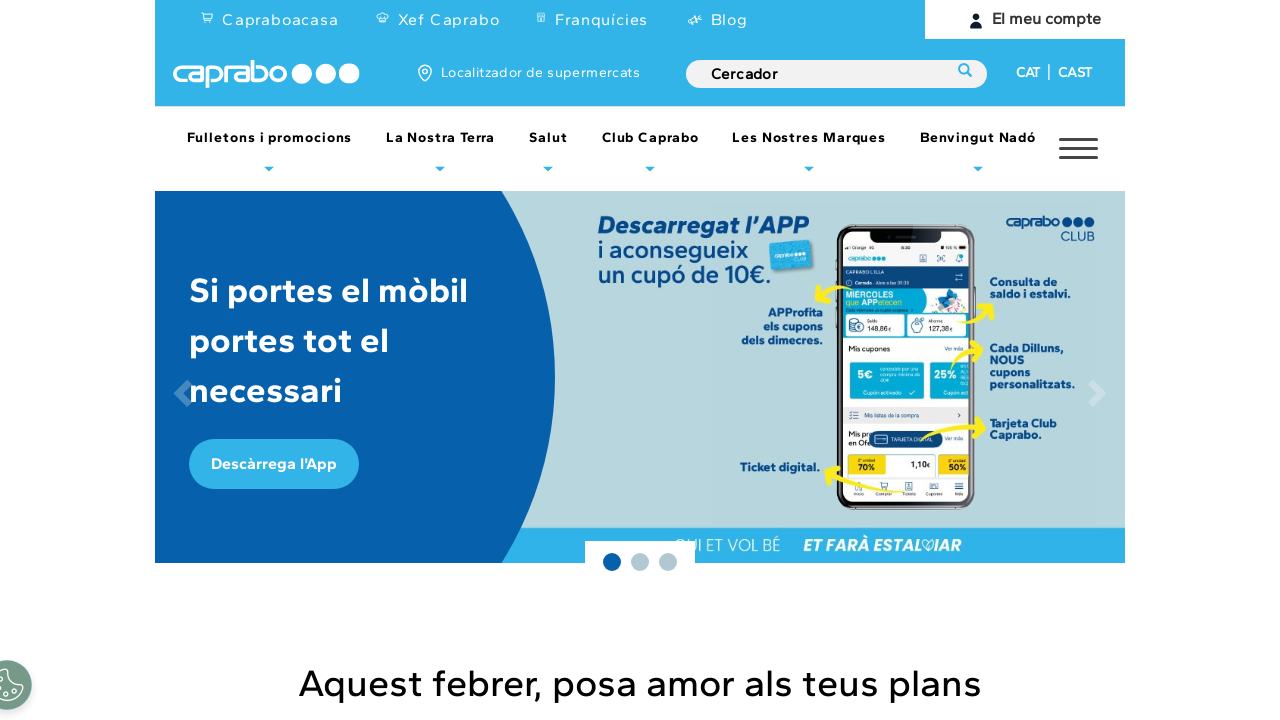

Hovered over 'Nostra terra' menu item at (440, 137) on a[href='/ca/nostra-terra/']
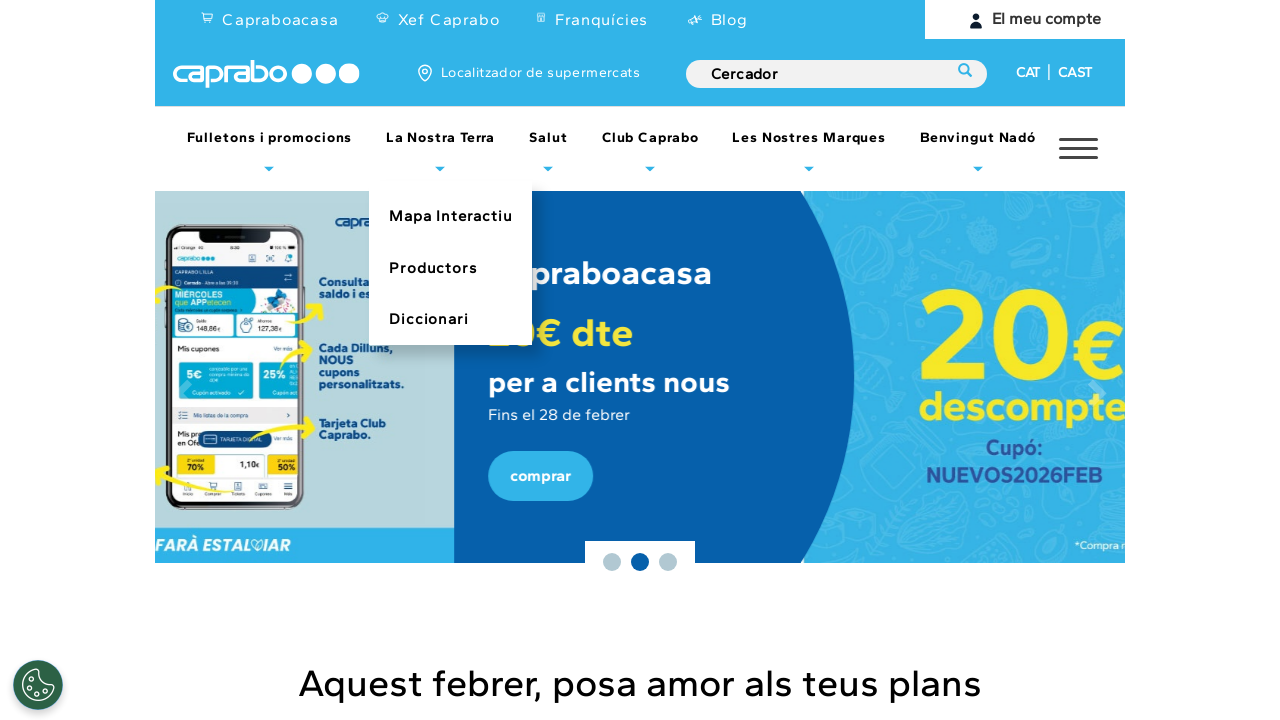

Clicked on 'Diccionari' option from dropdown menu at (451, 320) on xpath=/html/body/div[1]/div/header/nav/div/div[2]/div/div[1]/ul/li[2]/ul/li[3]/a
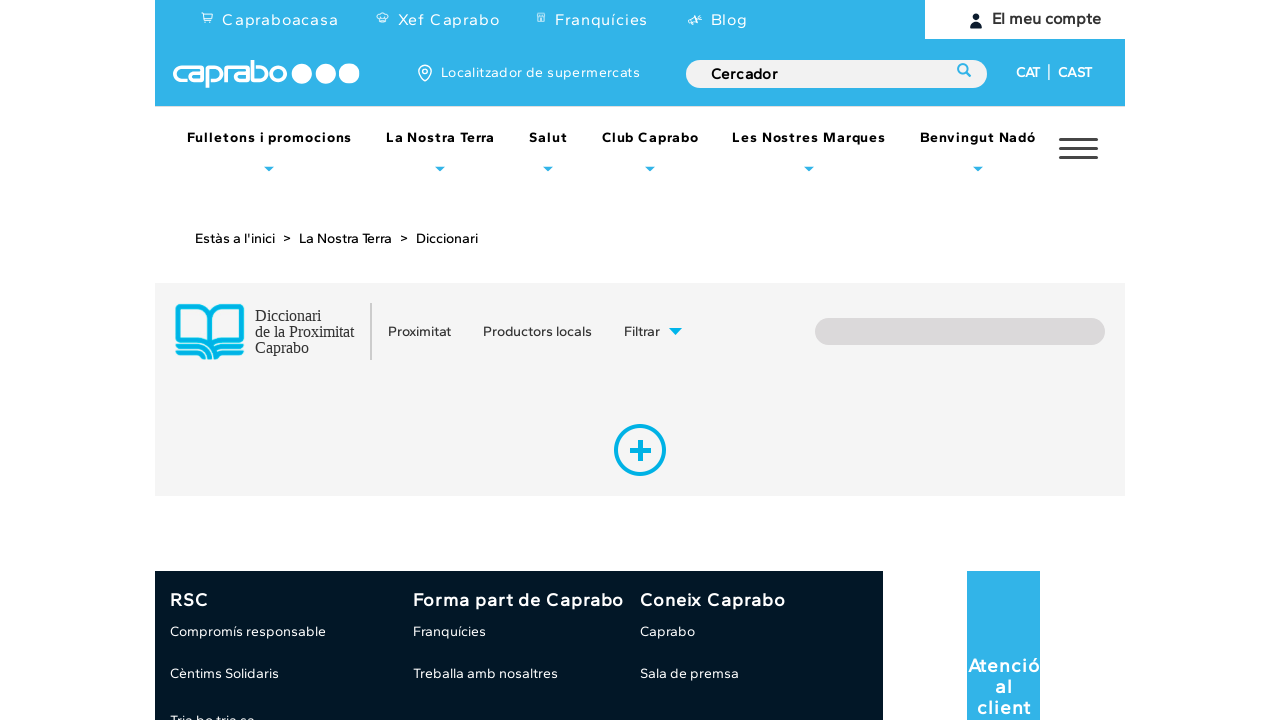

Filled dictionary search field with 'oli' on #campoBuscadorDiccionario
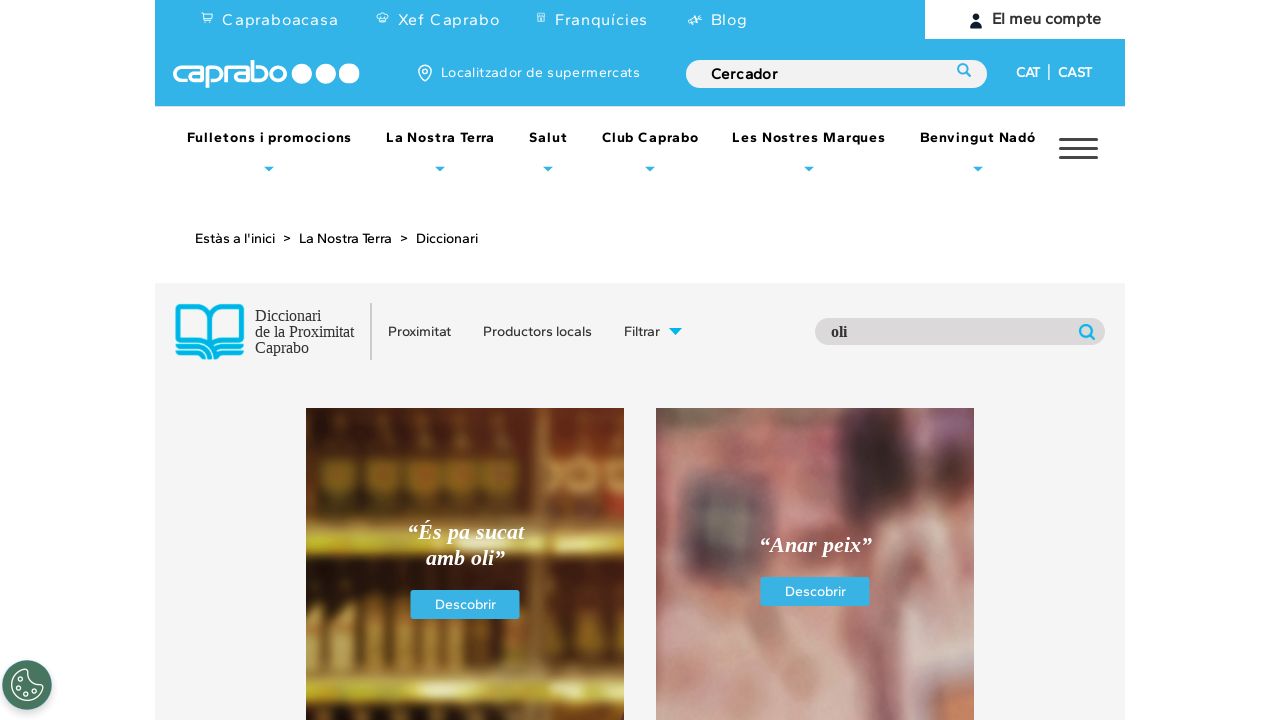

Pressed Enter to search for 'oli' in dictionary on #campoBuscadorDiccionario
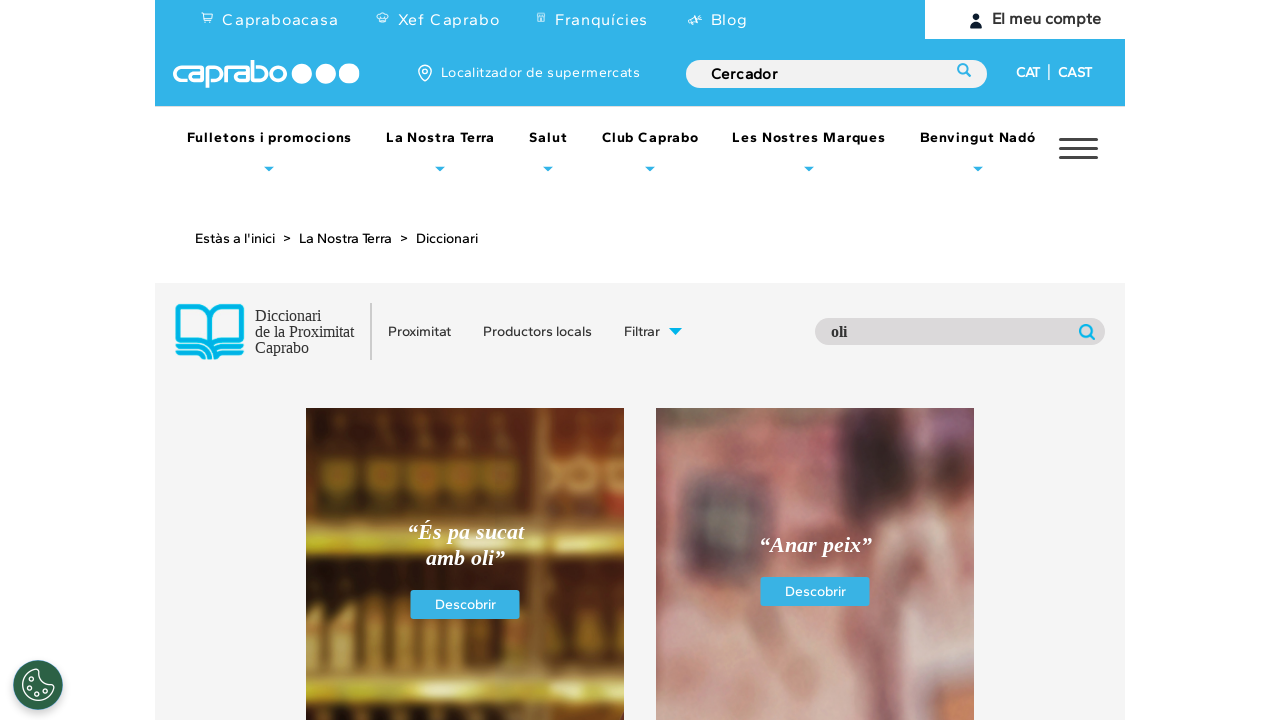

Dictionary search results loaded, found 'És pa sucat amb oli'
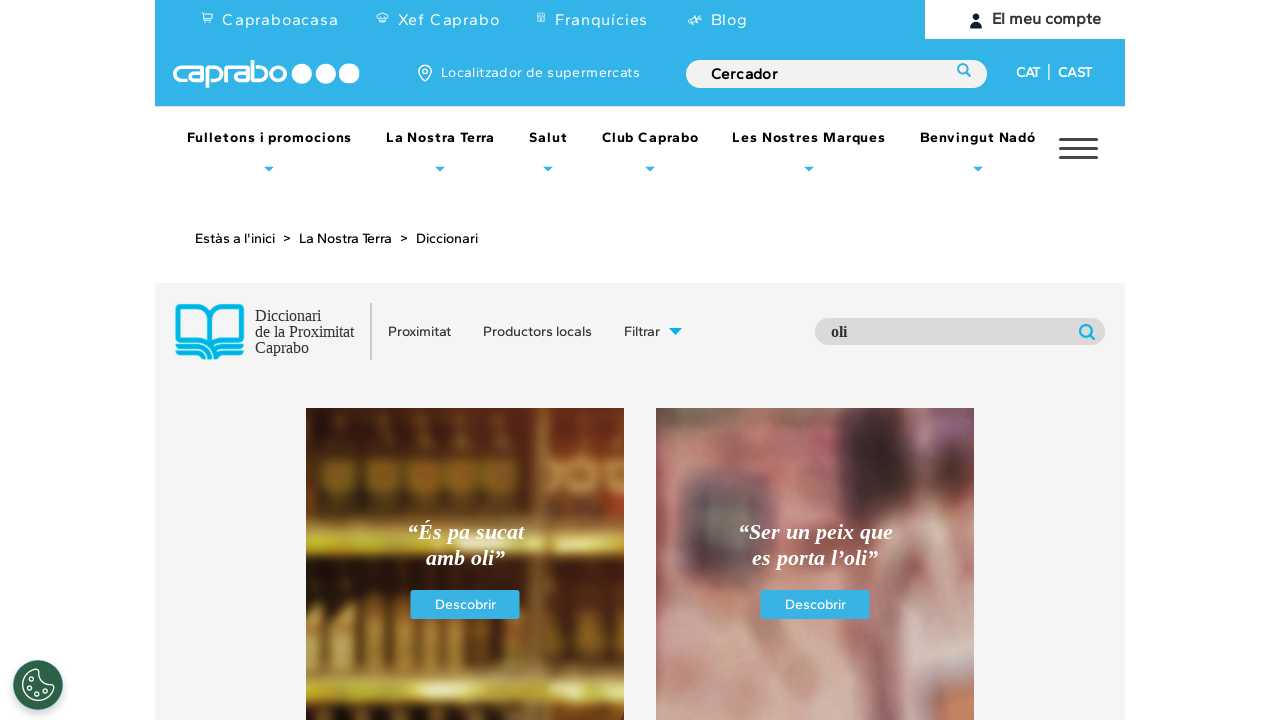

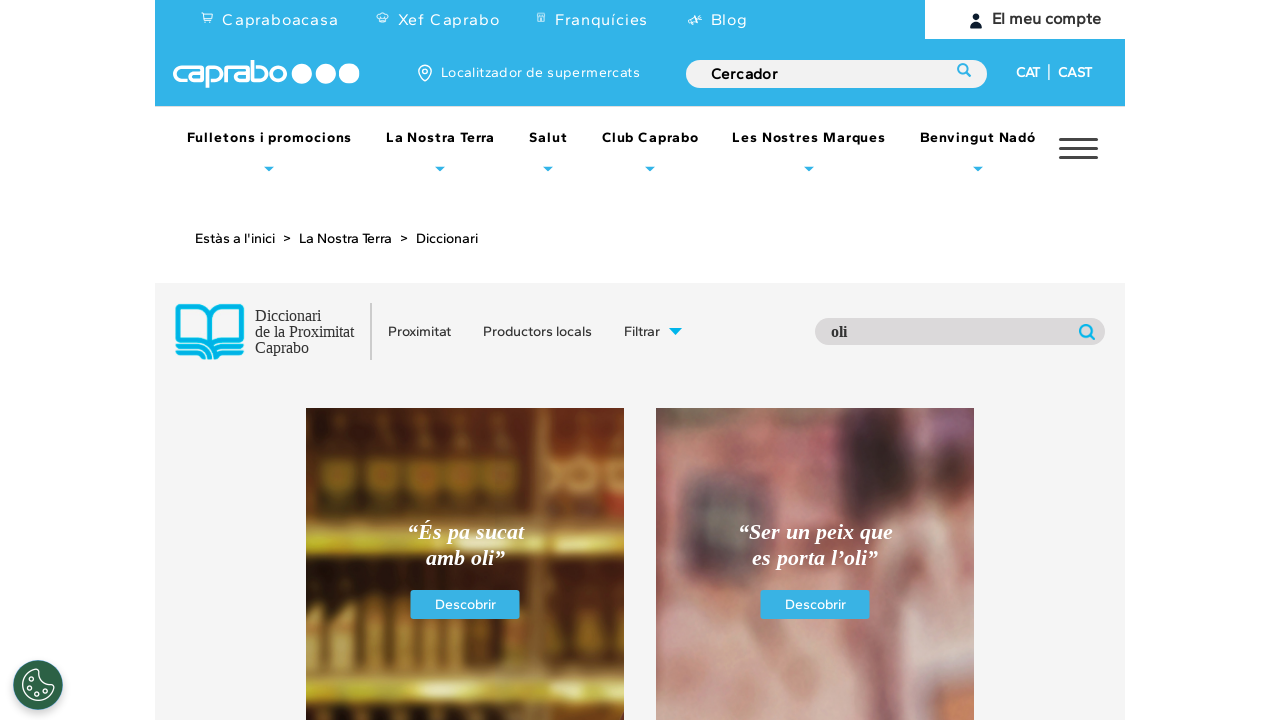